Tests that confirmation email validation error appears when emails don't match

Starting URL: https://alada.vn/tai-khoan/dang-ky.html

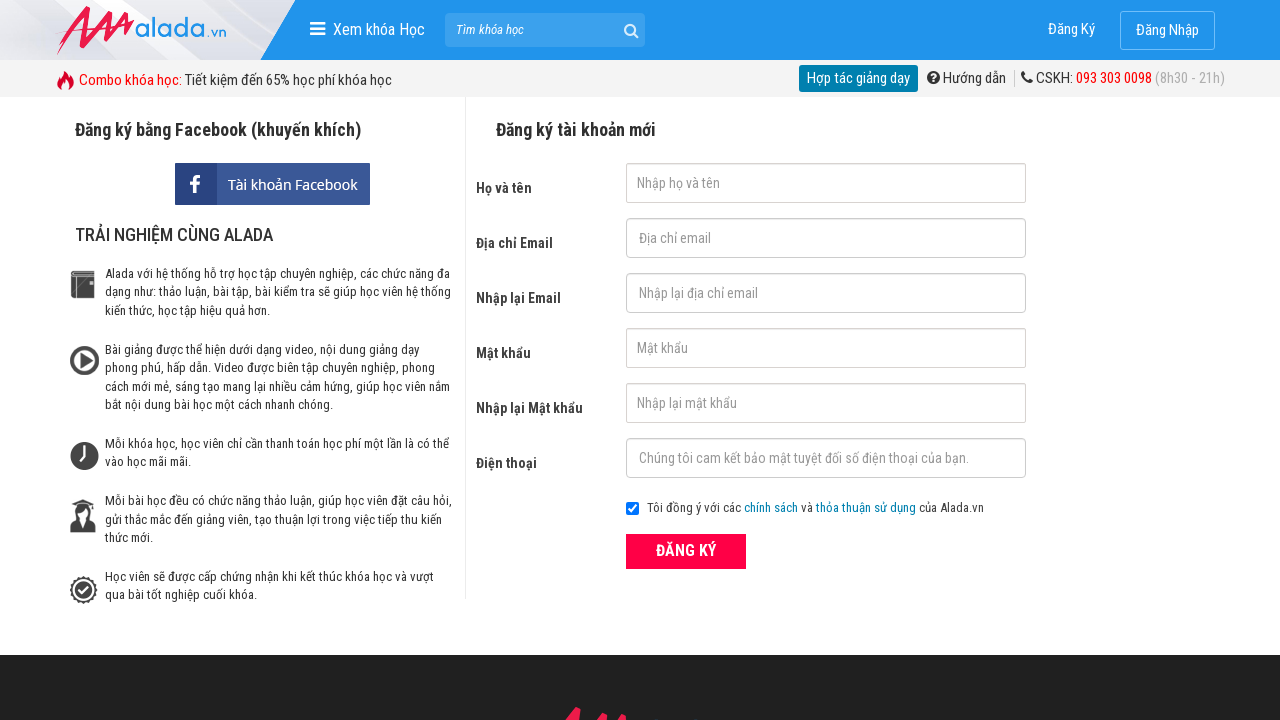

Filled in name field with 'Tran Thi Lan' on //input[@id='txtFirstname']
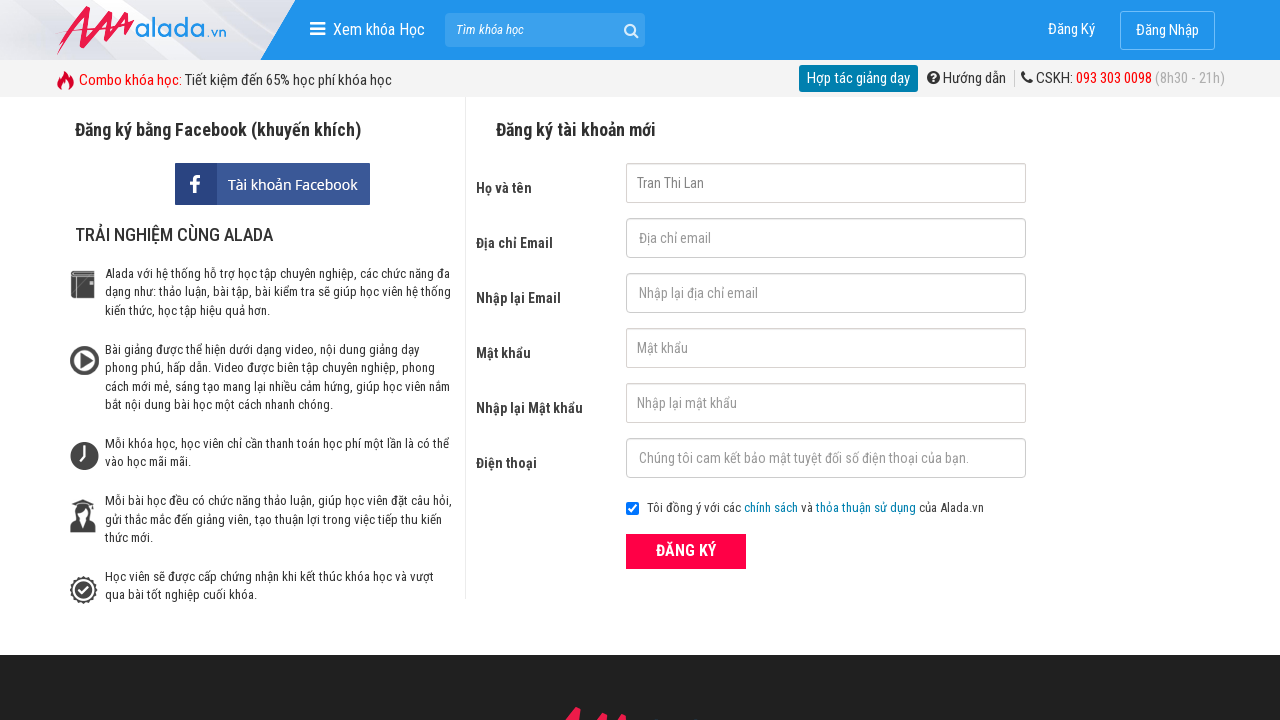

Filled in email field with 'tranthilan@example.com' on //input[@id='txtEmail']
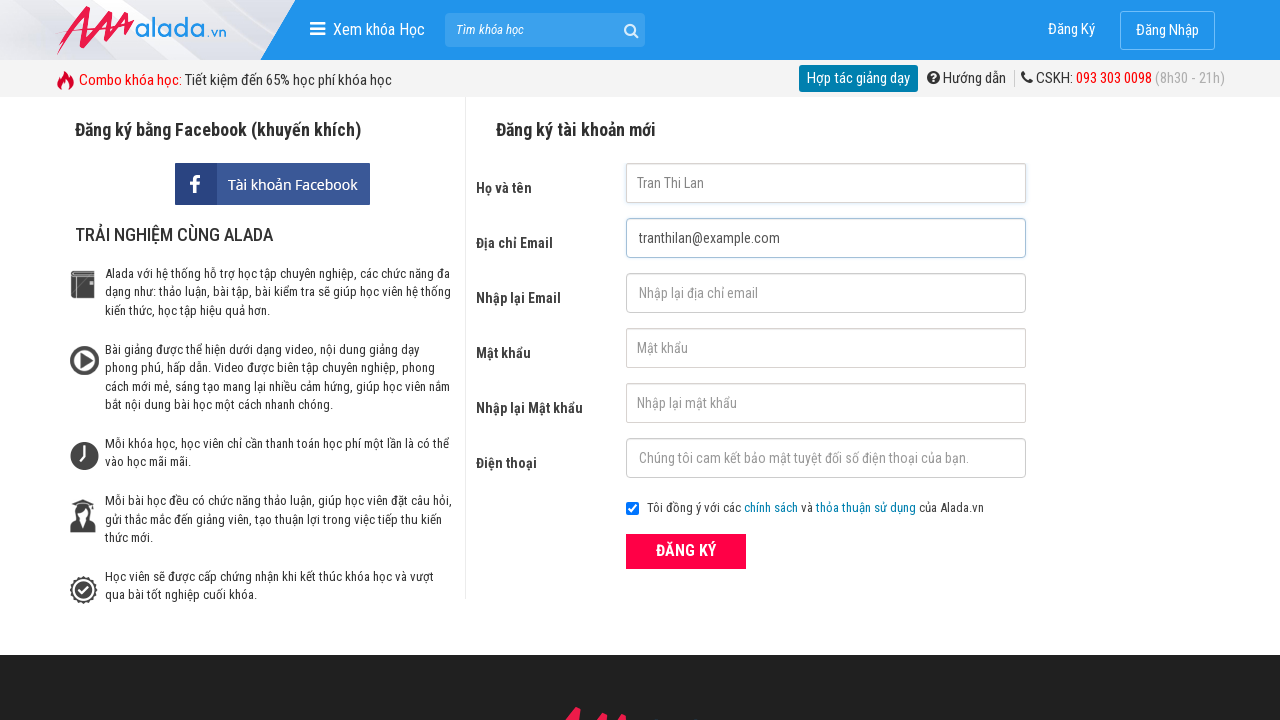

Filled in confirmation email field with mismatched email 'different@example.com' on //input[@id='txtCEmail']
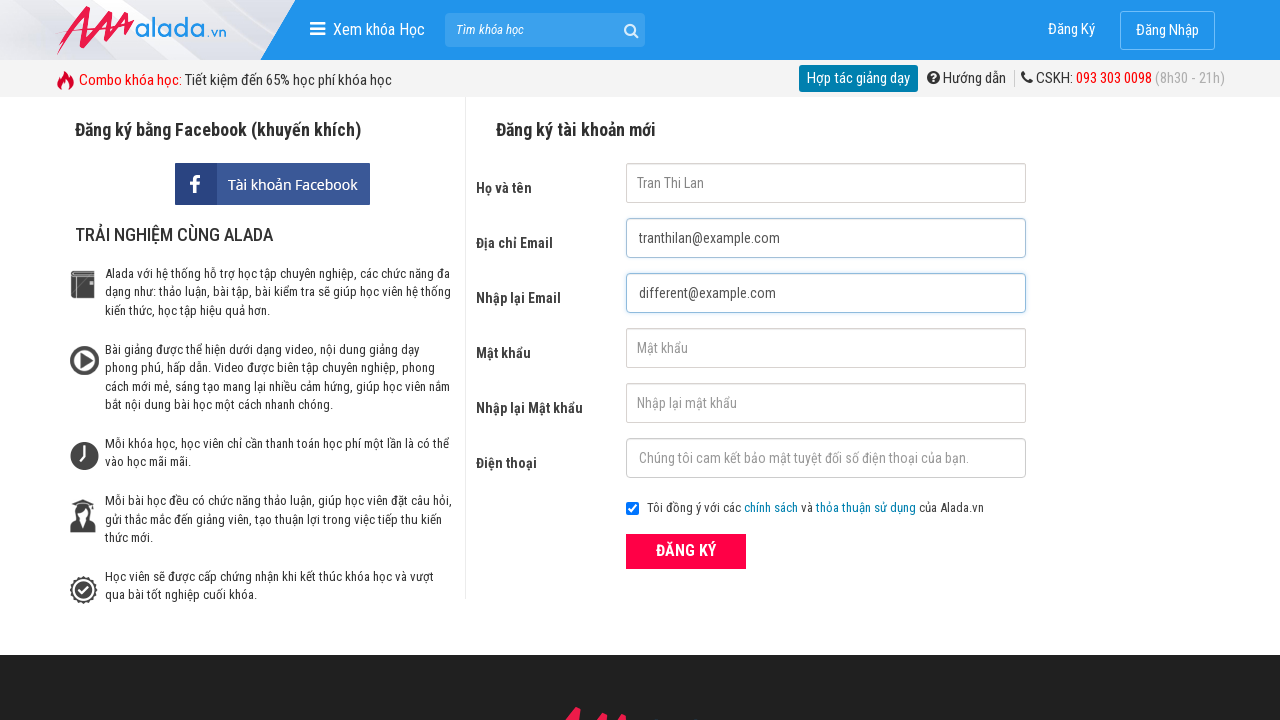

Filled in password field with 'mypass1234' on //input[@id='txtPassword']
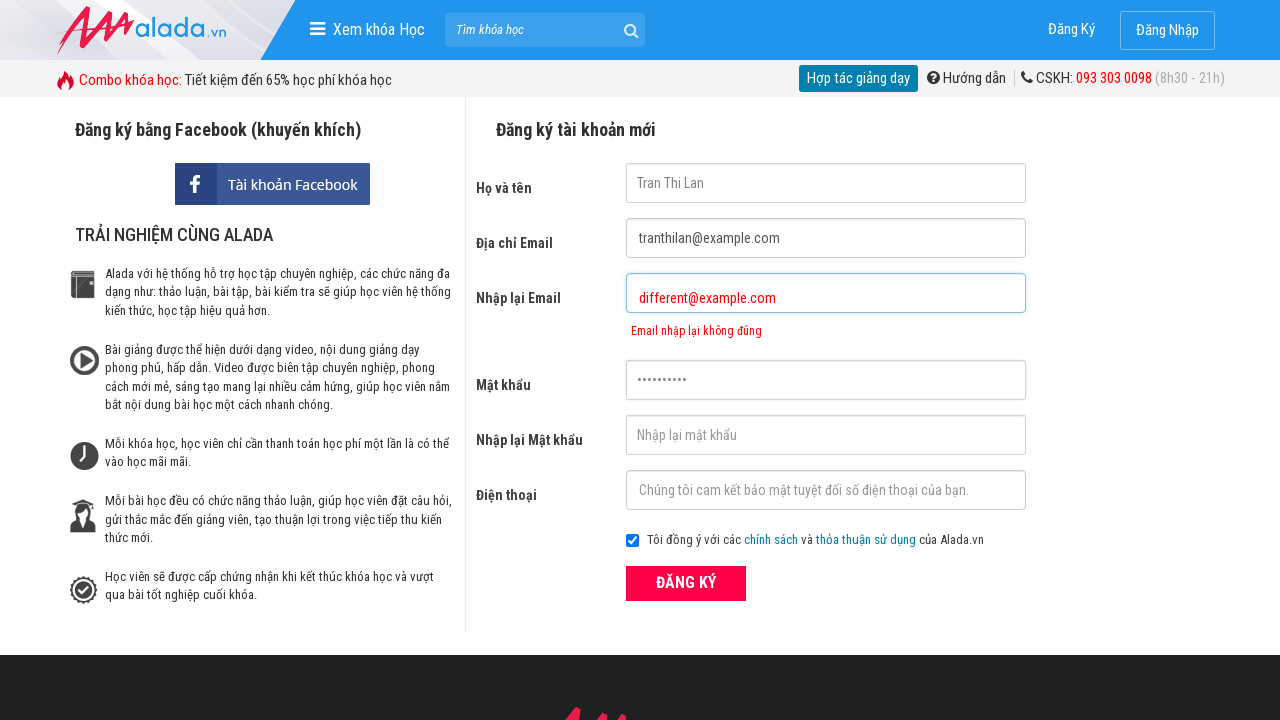

Filled in confirm password field with 'mypass1234' on //input[@id='txtCPassword']
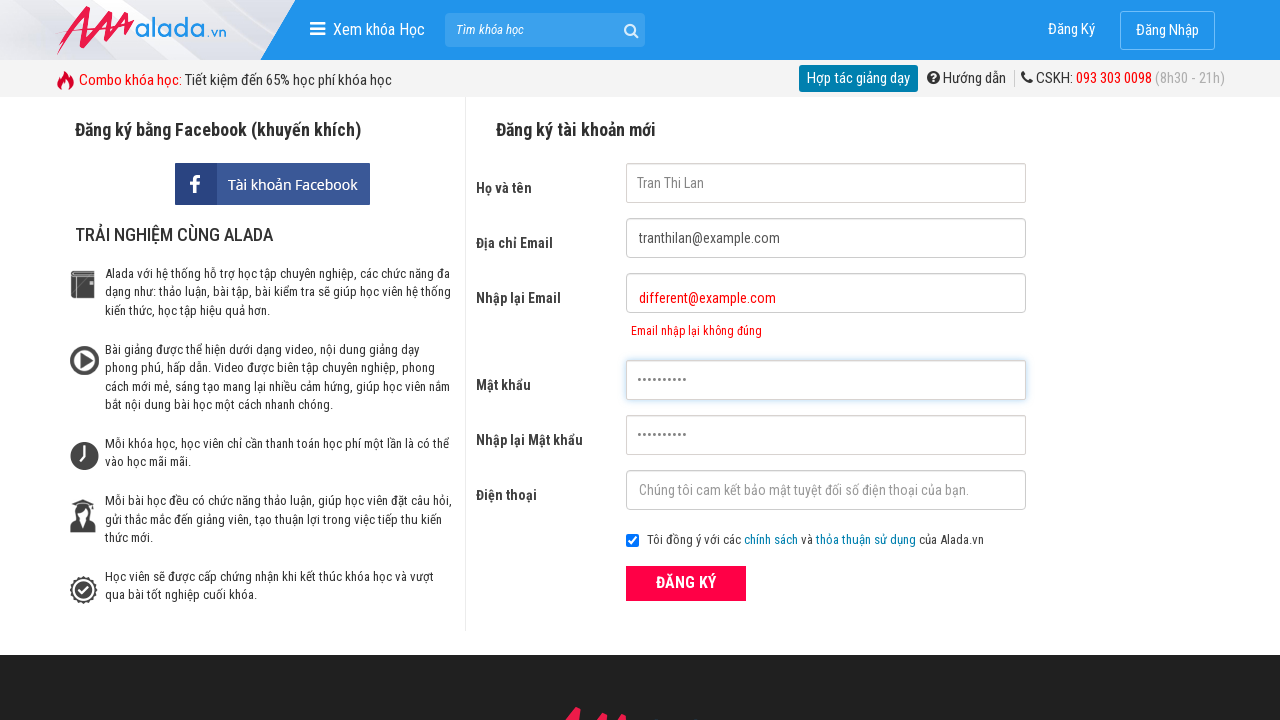

Filled in phone number field with '0912345678' on //input[@id='txtPhone']
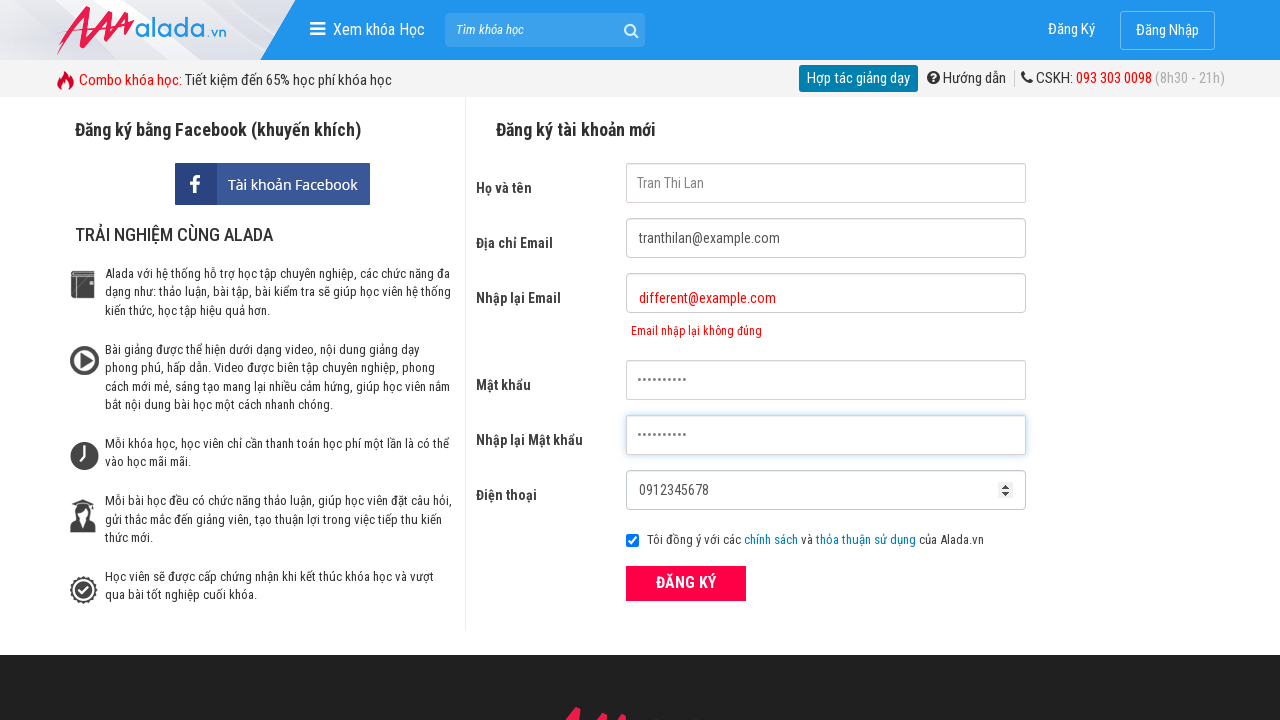

Clicked submit button to register at (686, 583) on xpath=//button[@class='btn_pink_sm fs16']
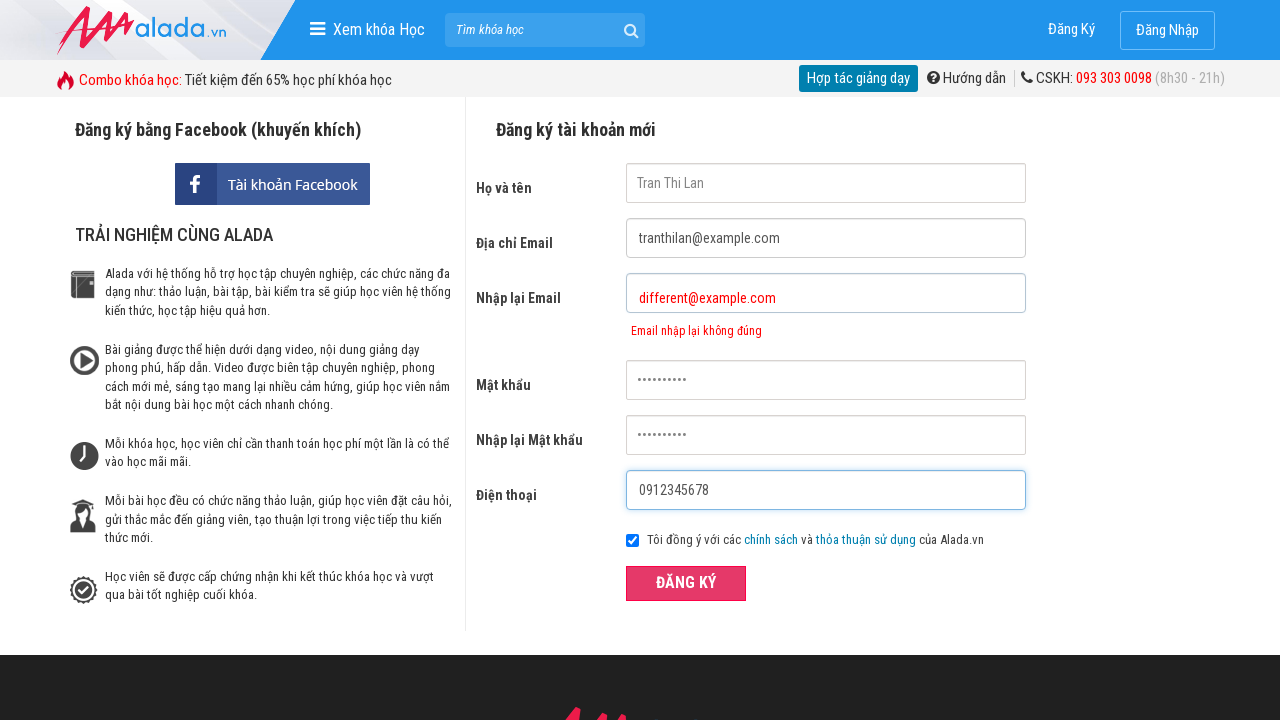

Confirmation email validation error message appeared
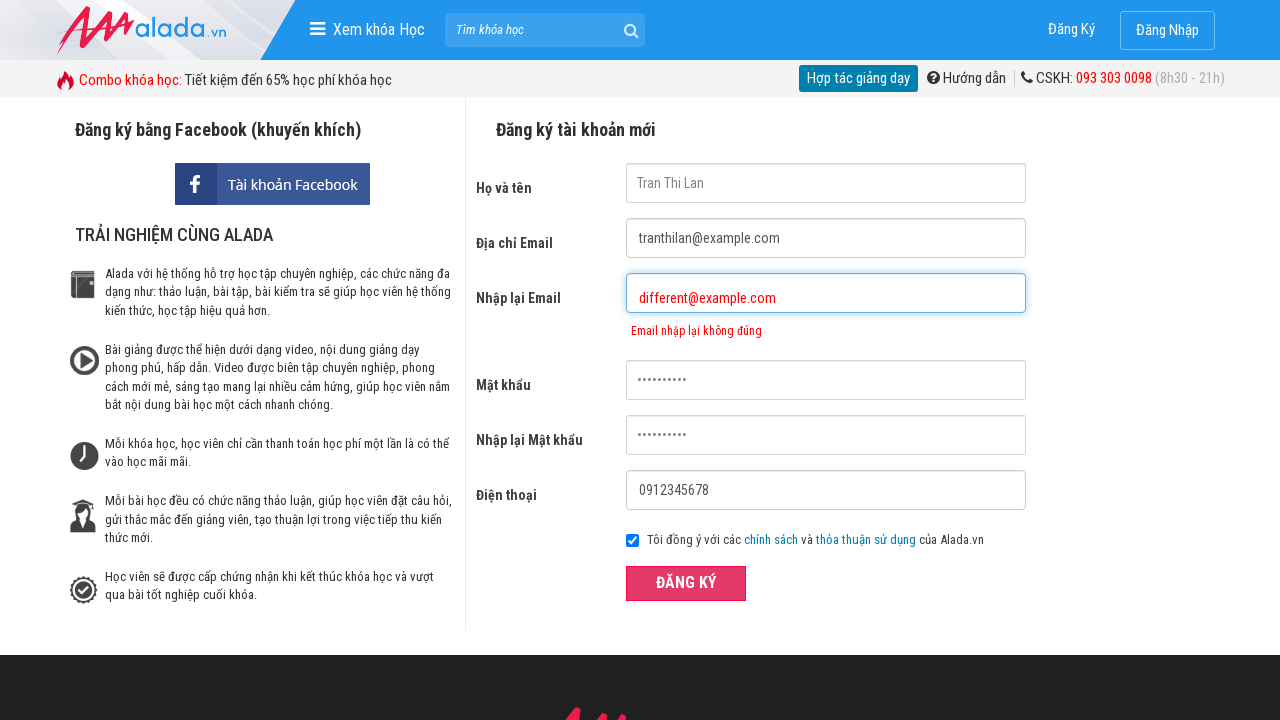

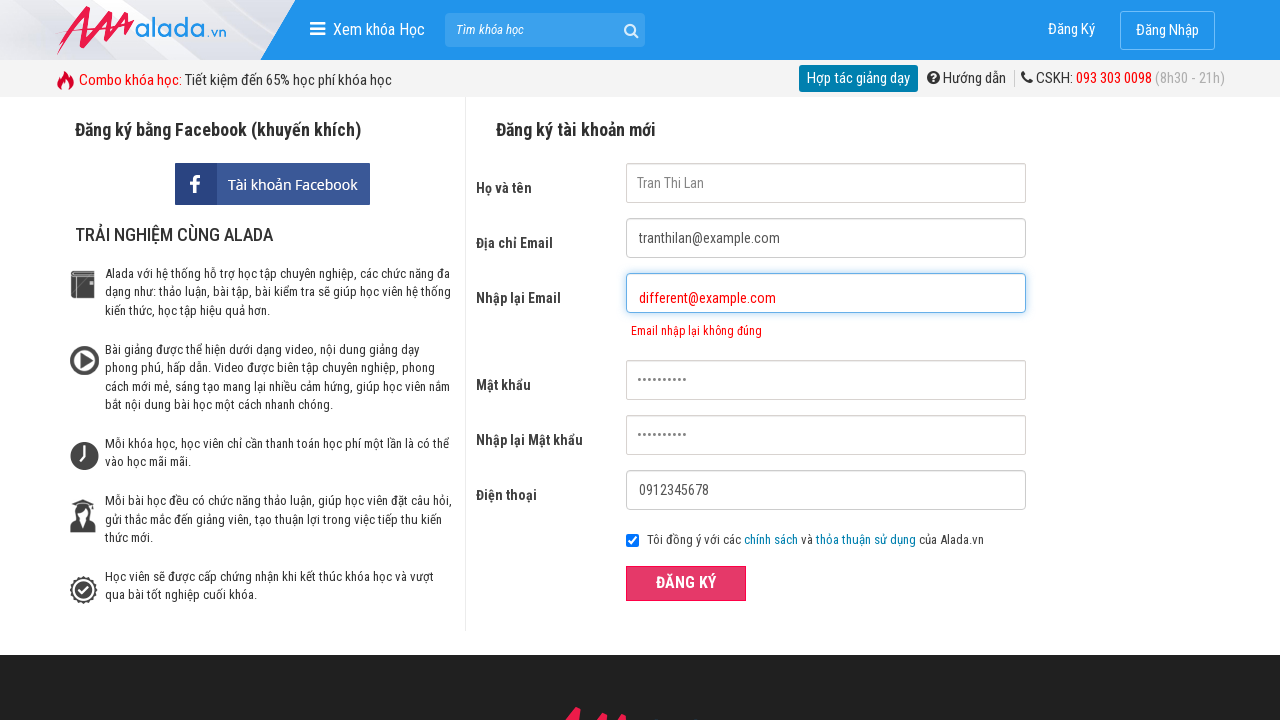